Tests that a page with lazy-loading images properly loads at least 4 images, and verifies the third image has a src attribute

Starting URL: https://bonigarcia.dev/selenium-webdriver-java/loading-images.html

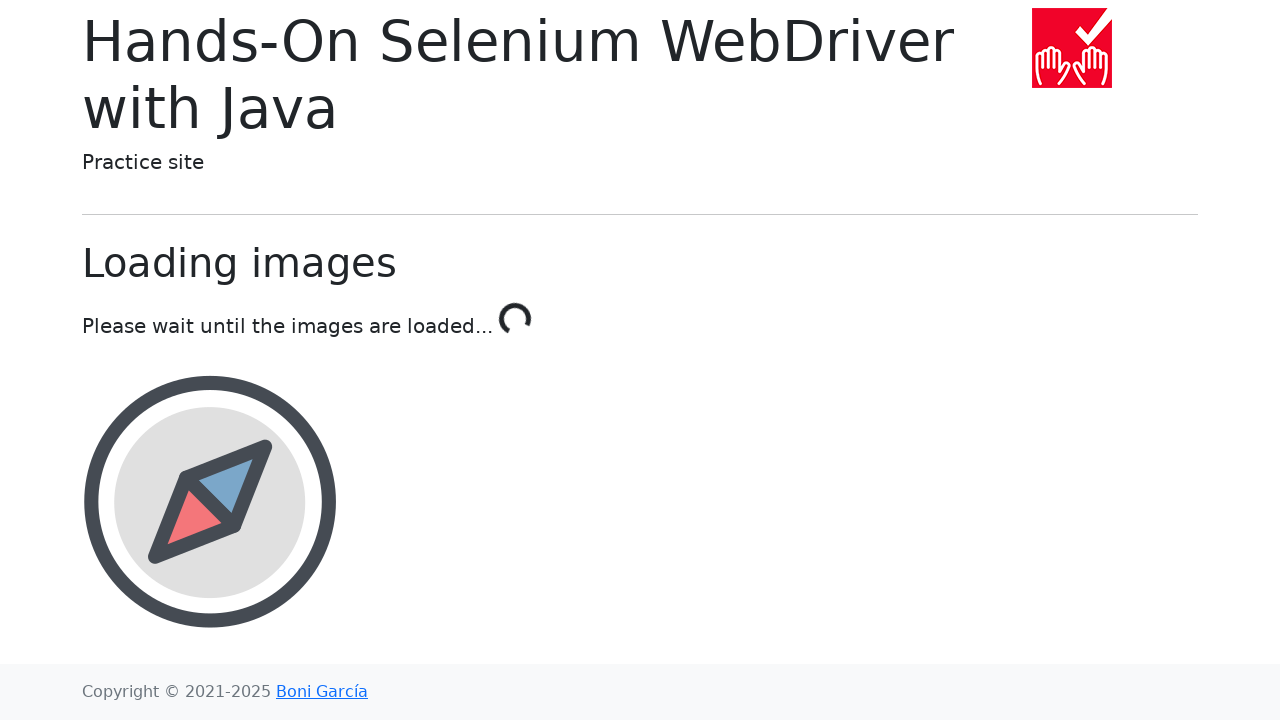

Navigated to lazy-loading images page
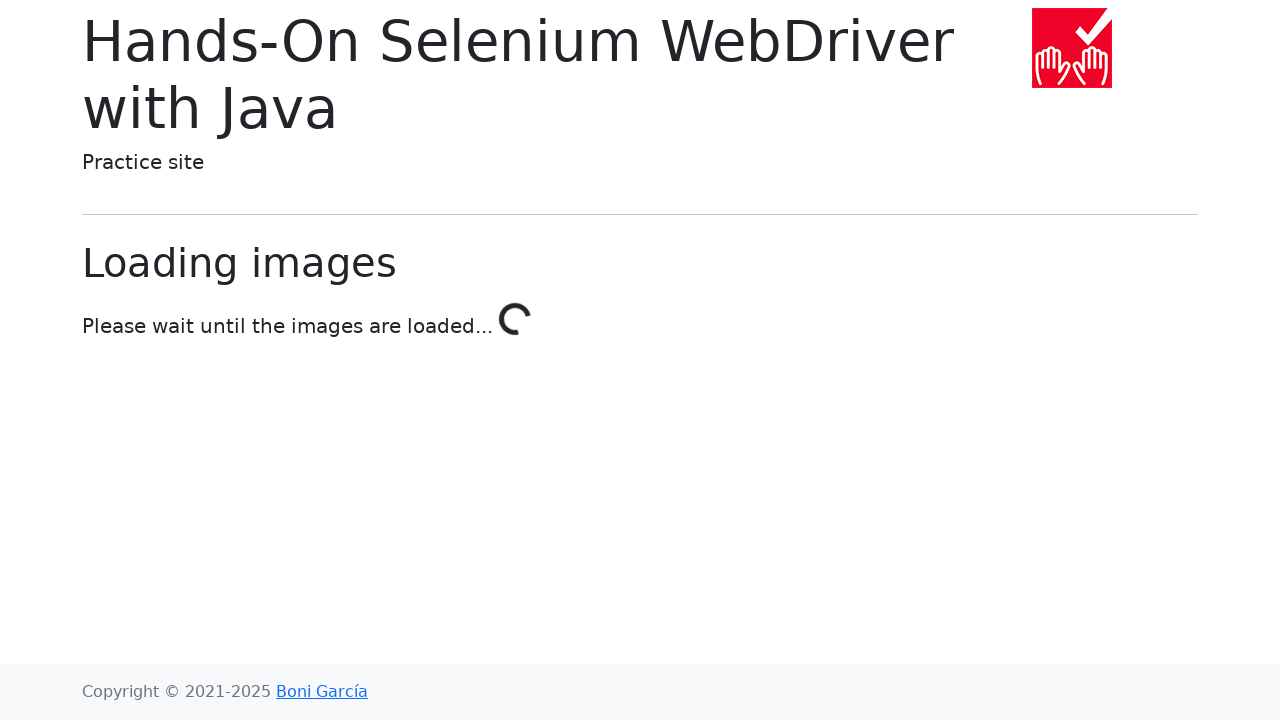

At least 4 images loaded in the image container
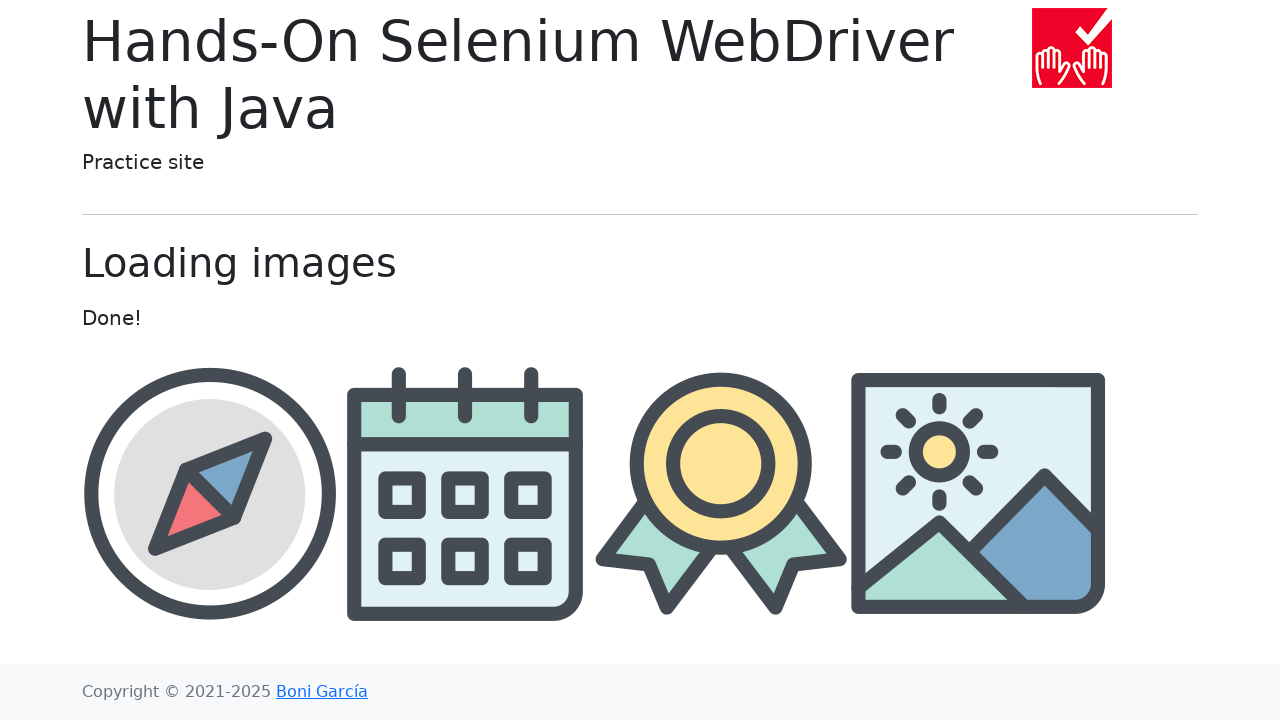

Located all images in the image container
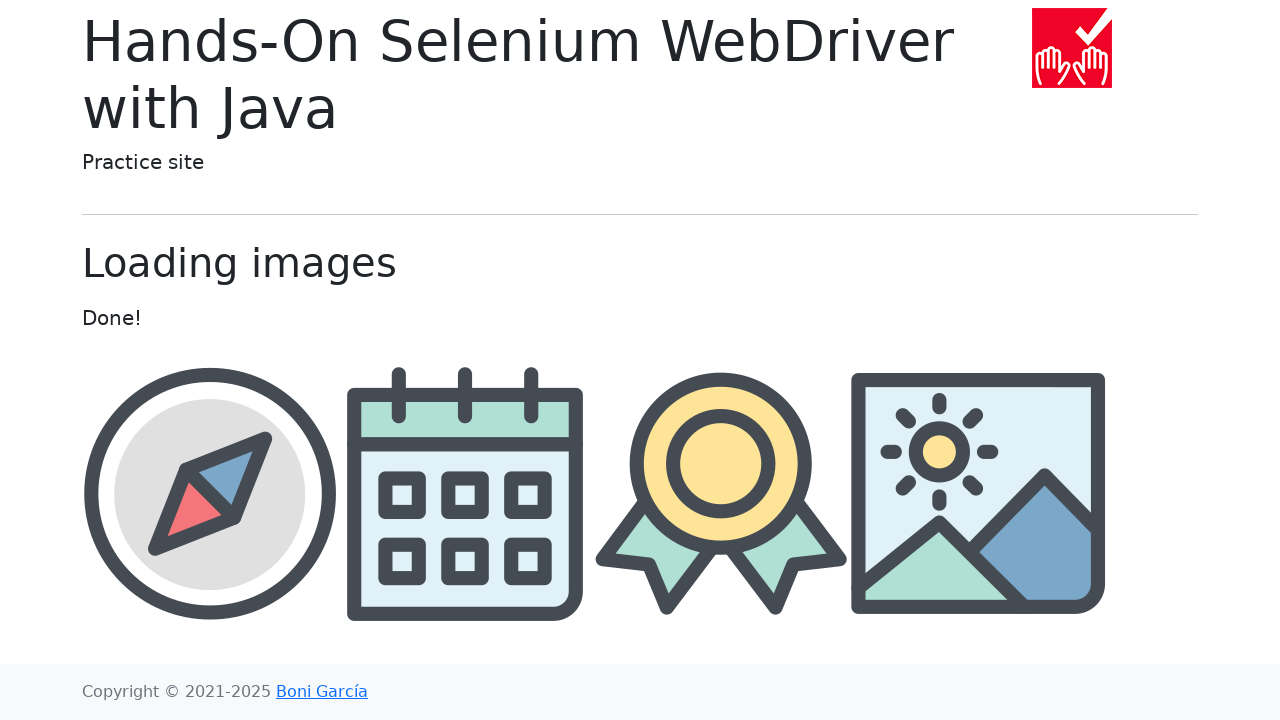

Counted 4 images in the container
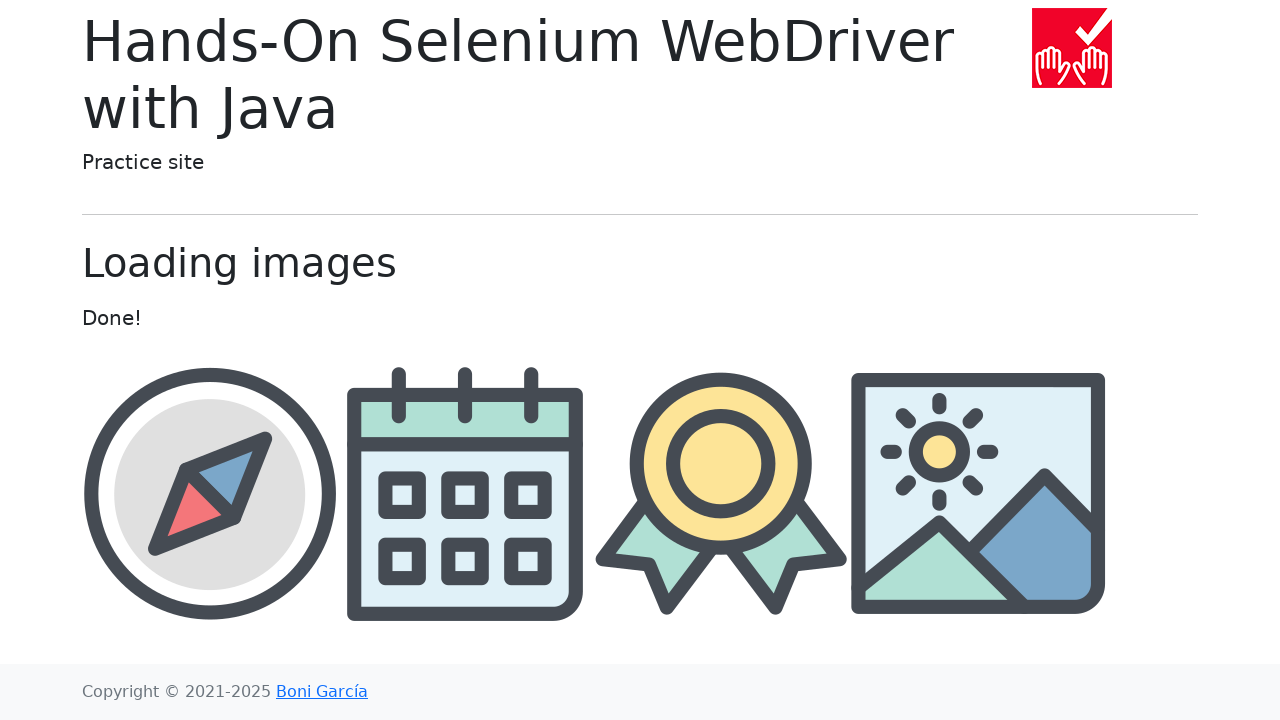

Selected the third image element
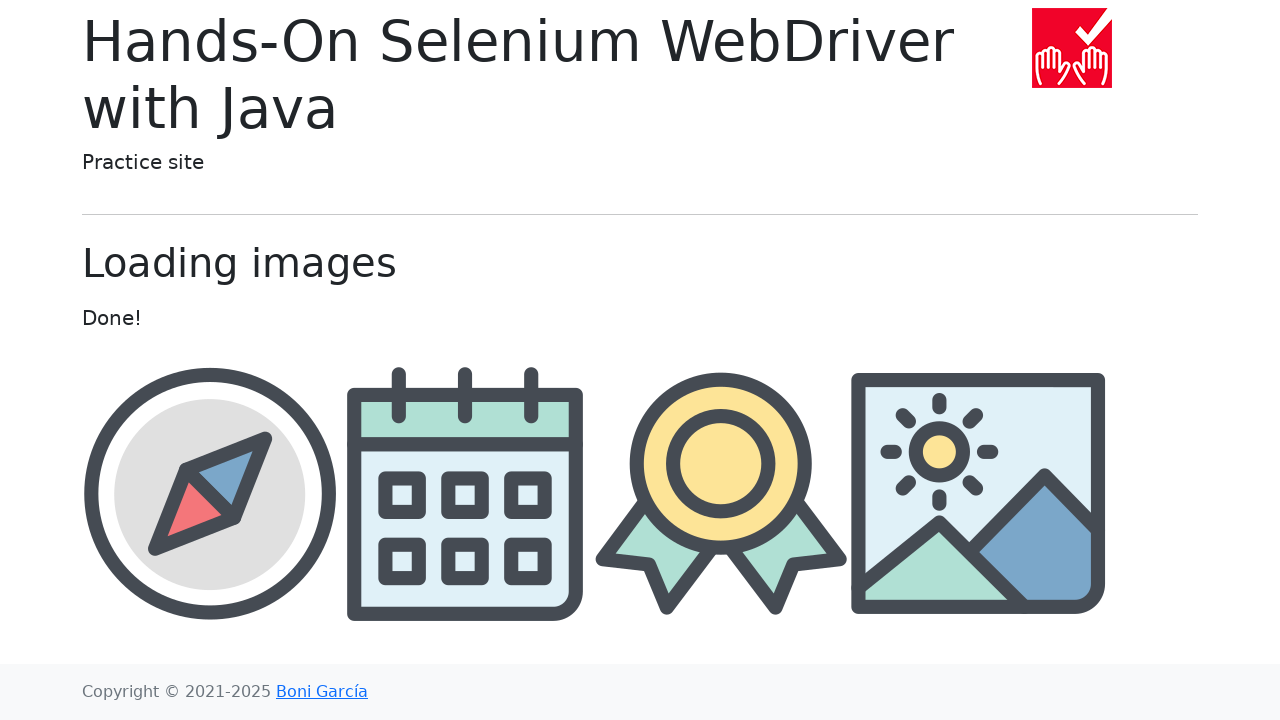

Retrieved src attribute from third image: img/award.png
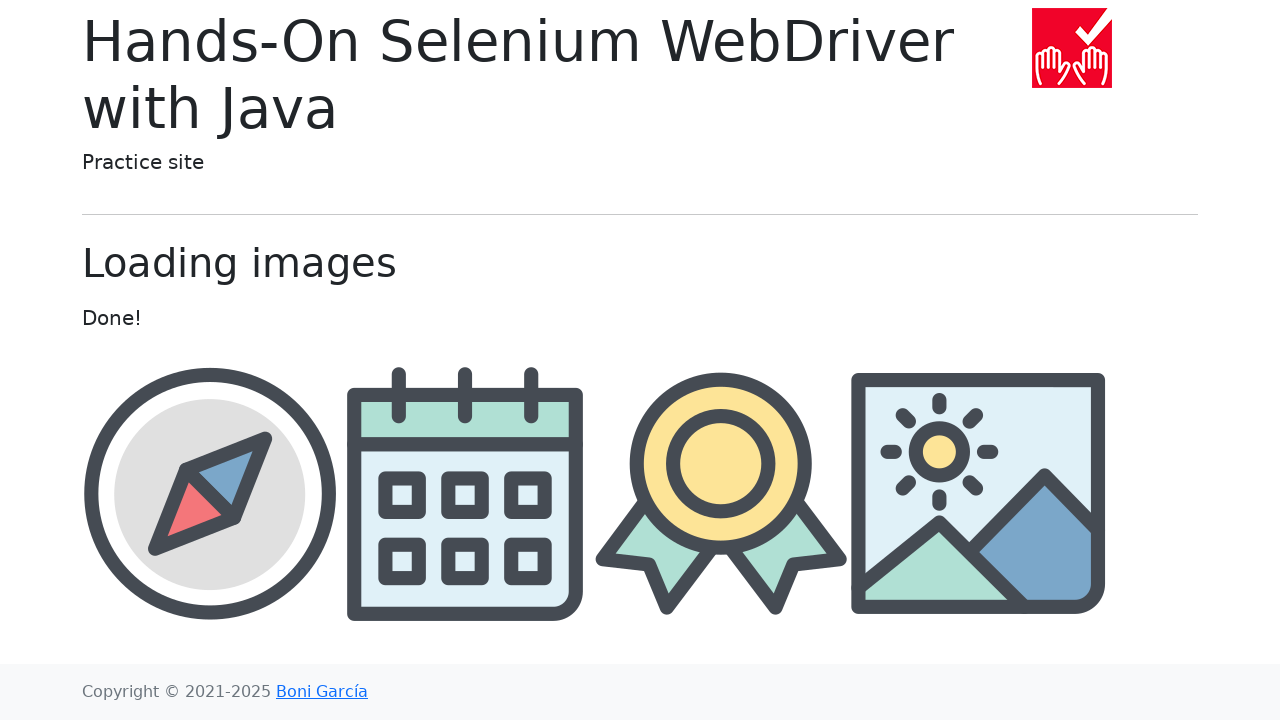

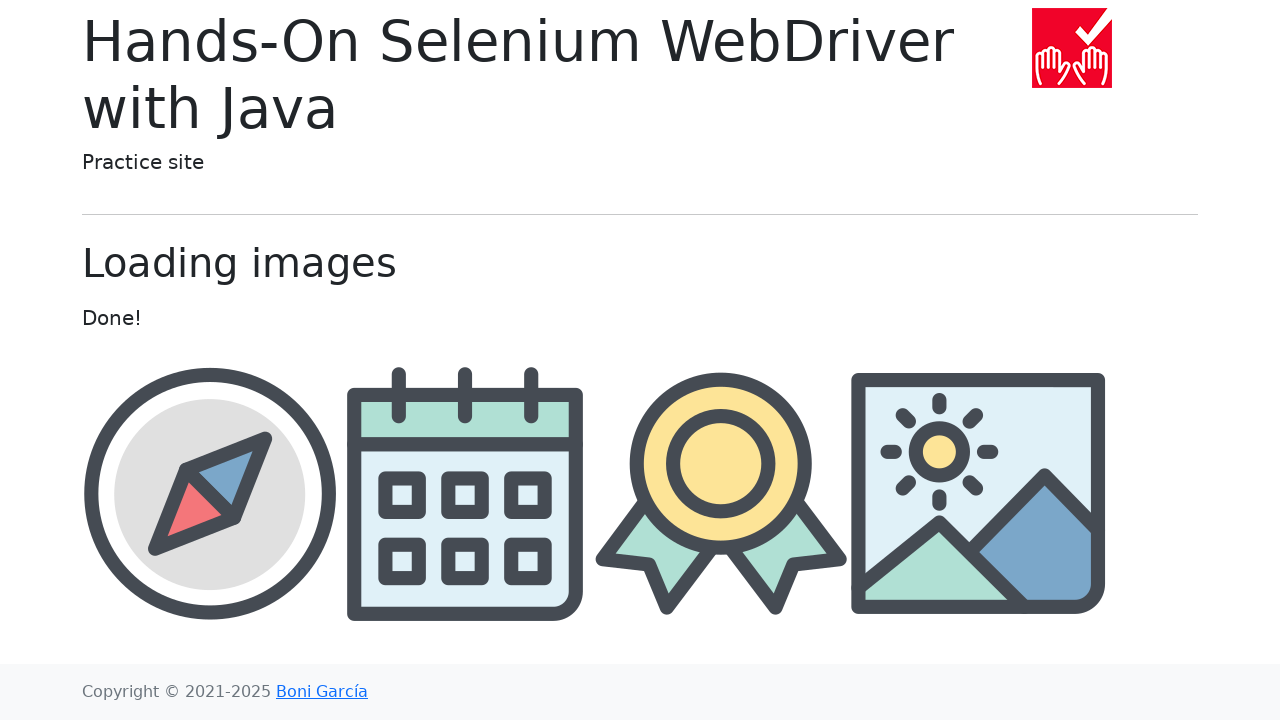